Navigates to the buttons page and retrieves the font size CSS property of the link button

Starting URL: http://formy-project.herokuapp.com/

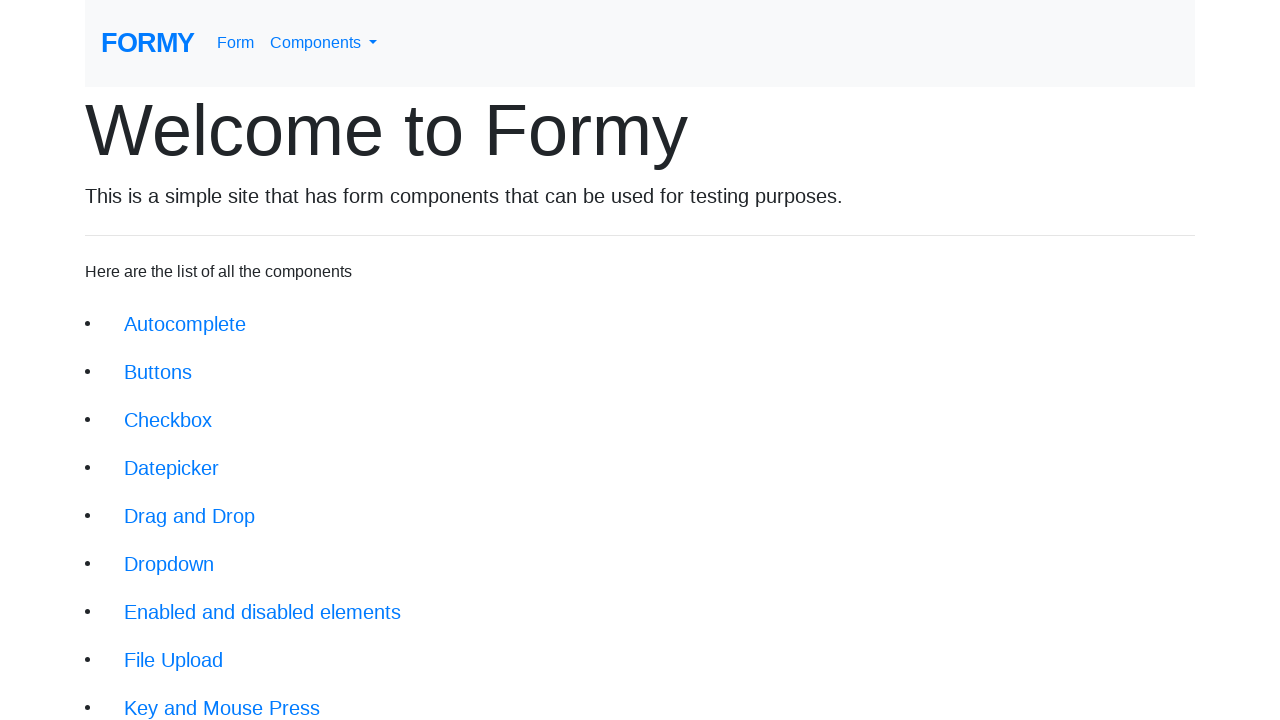

Clicked on the Buttons link to navigate to buttons page at (158, 372) on a.btn.btn-lg[href='/buttons']
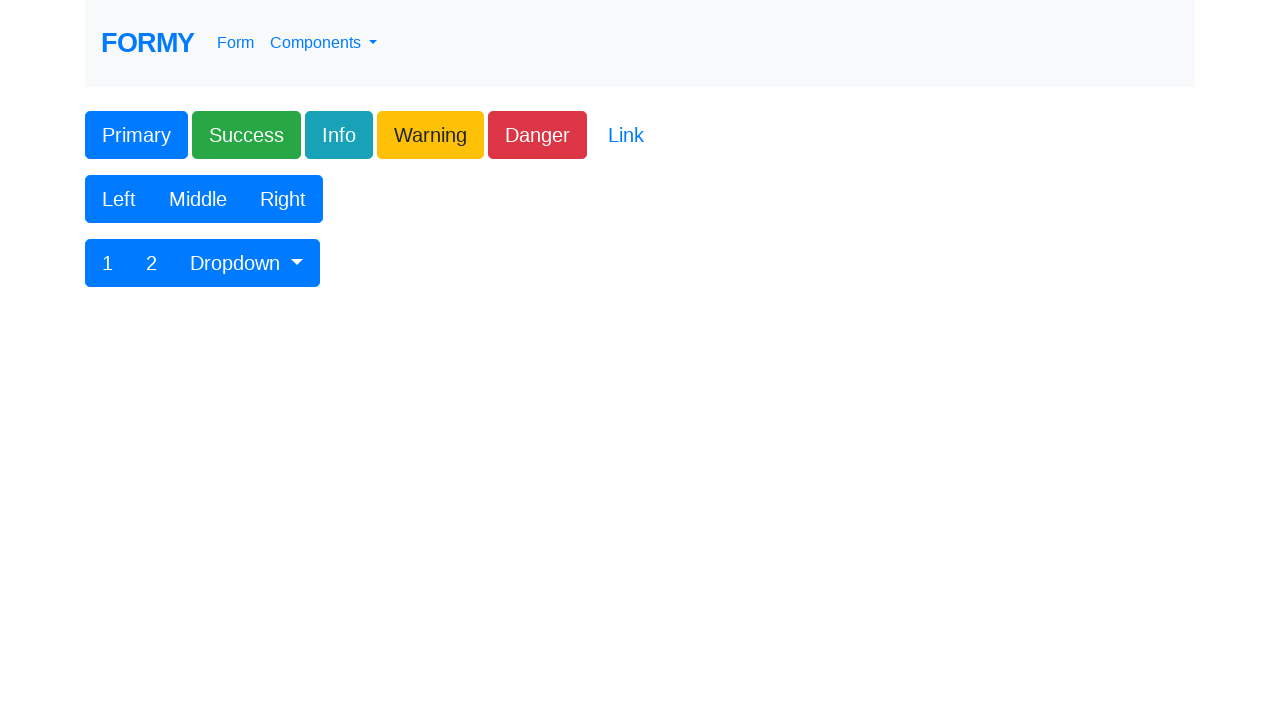

Link button element is now visible
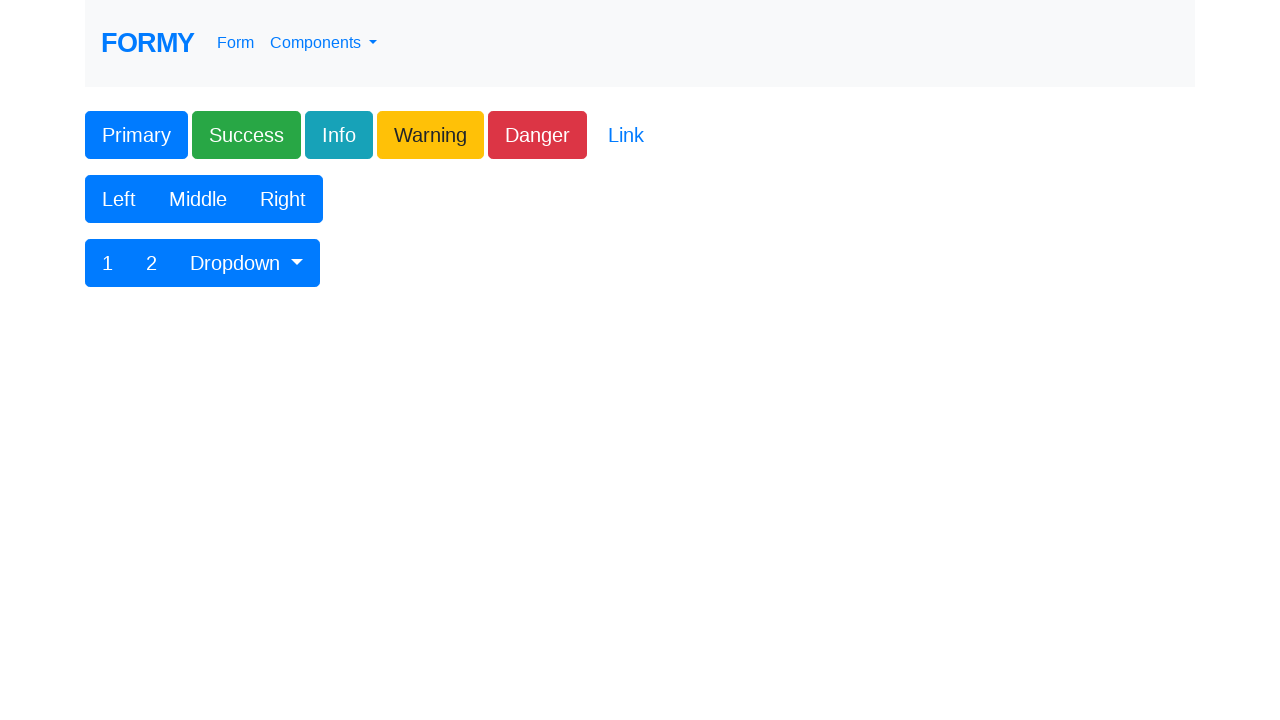

Retrieved font size CSS property of link button: 20px
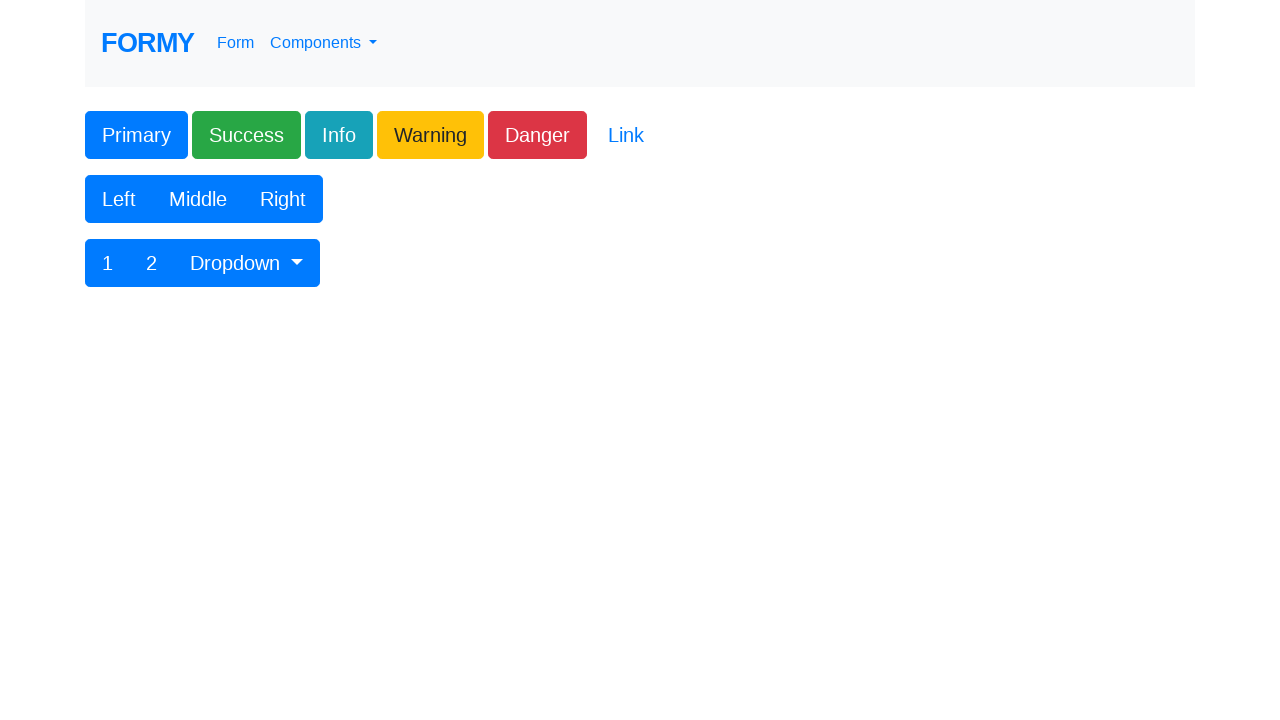

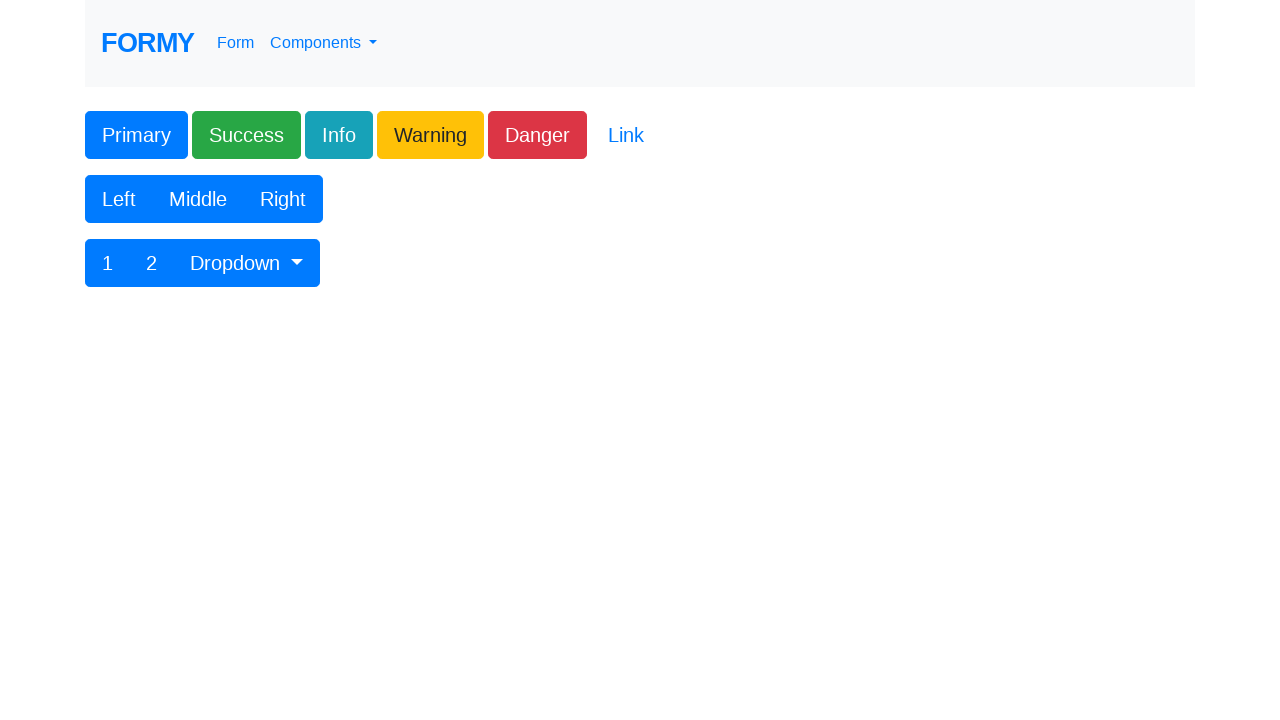